Tests browser window handling by clicking a link that opens a new window, switching to the new window, verifying its content, closing it, and switching back to the original window.

Starting URL: https://the-internet.herokuapp.com/windows

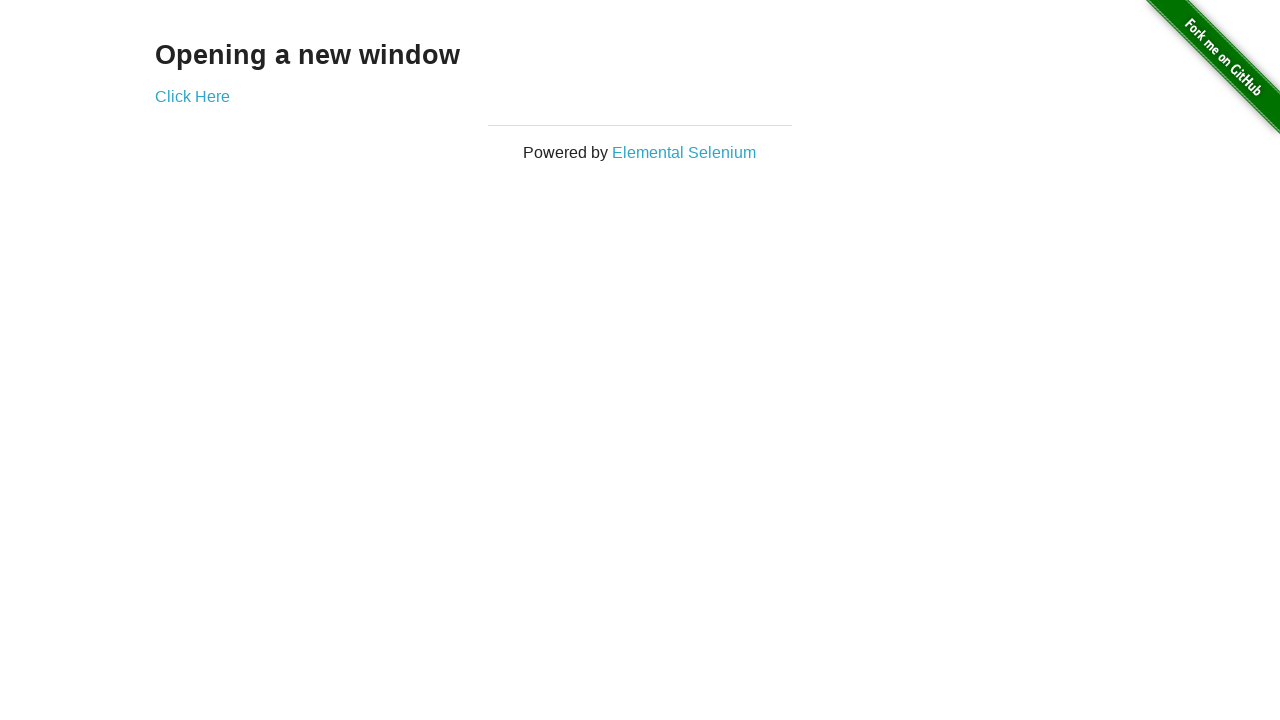

Clicked 'Click Here' link to open new window at (192, 96) on text=Click Here
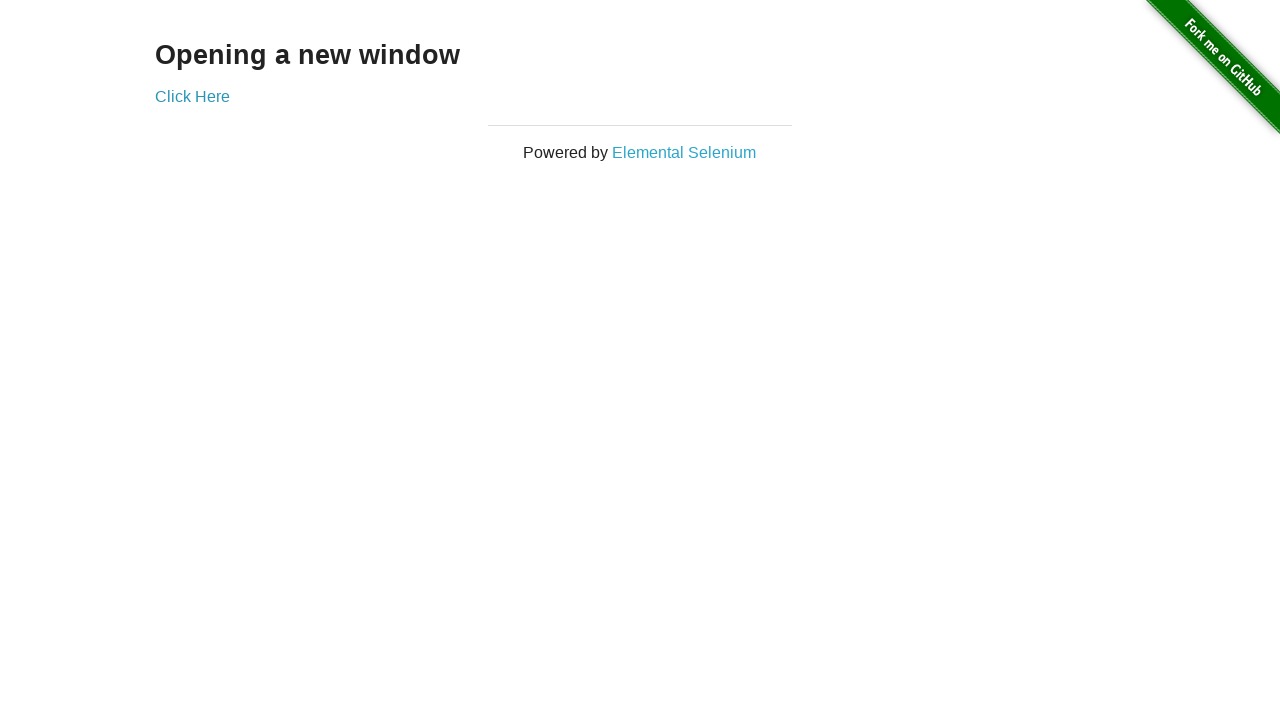

Captured new window reference
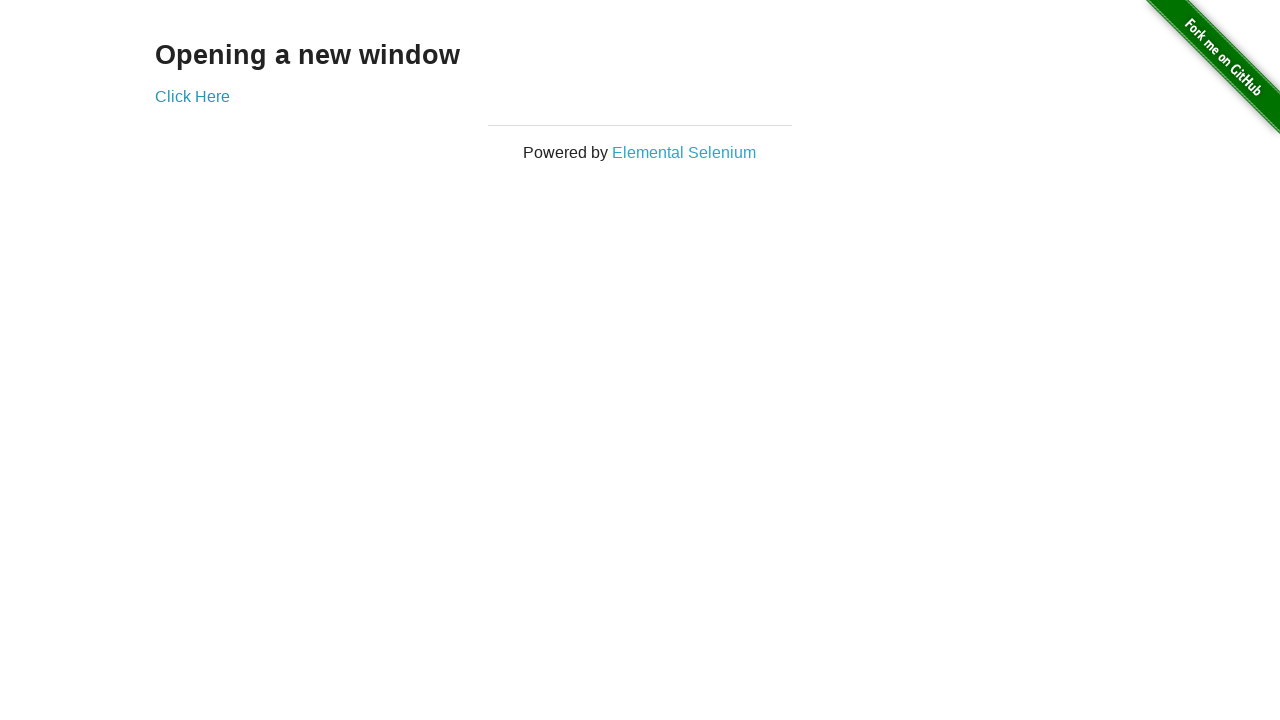

New window finished loading
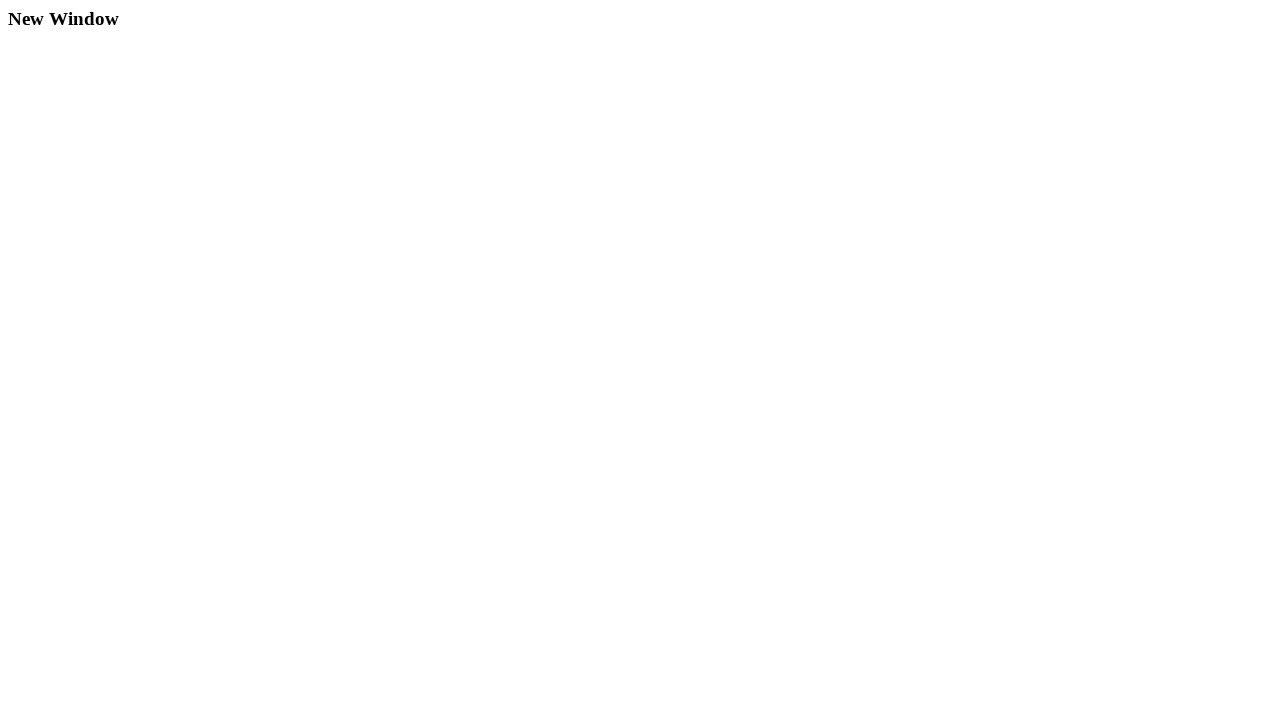

Verified new window contains heading 'New Window'
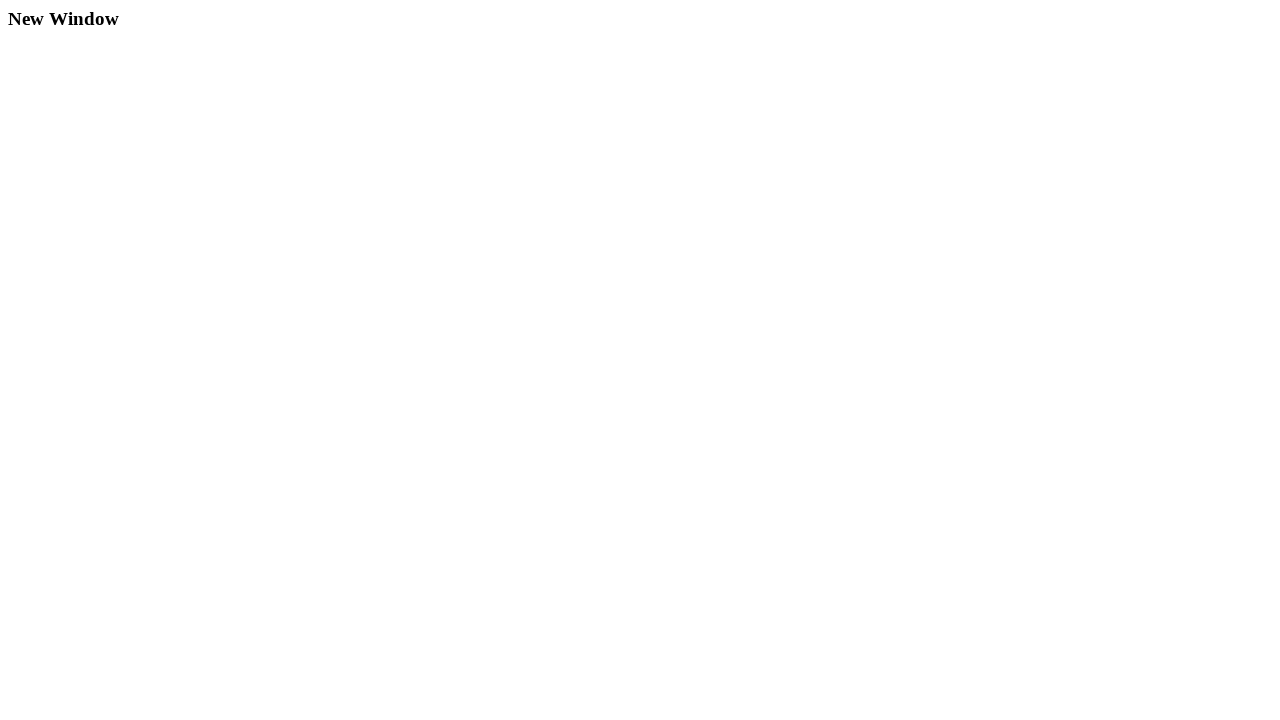

Closed the new window
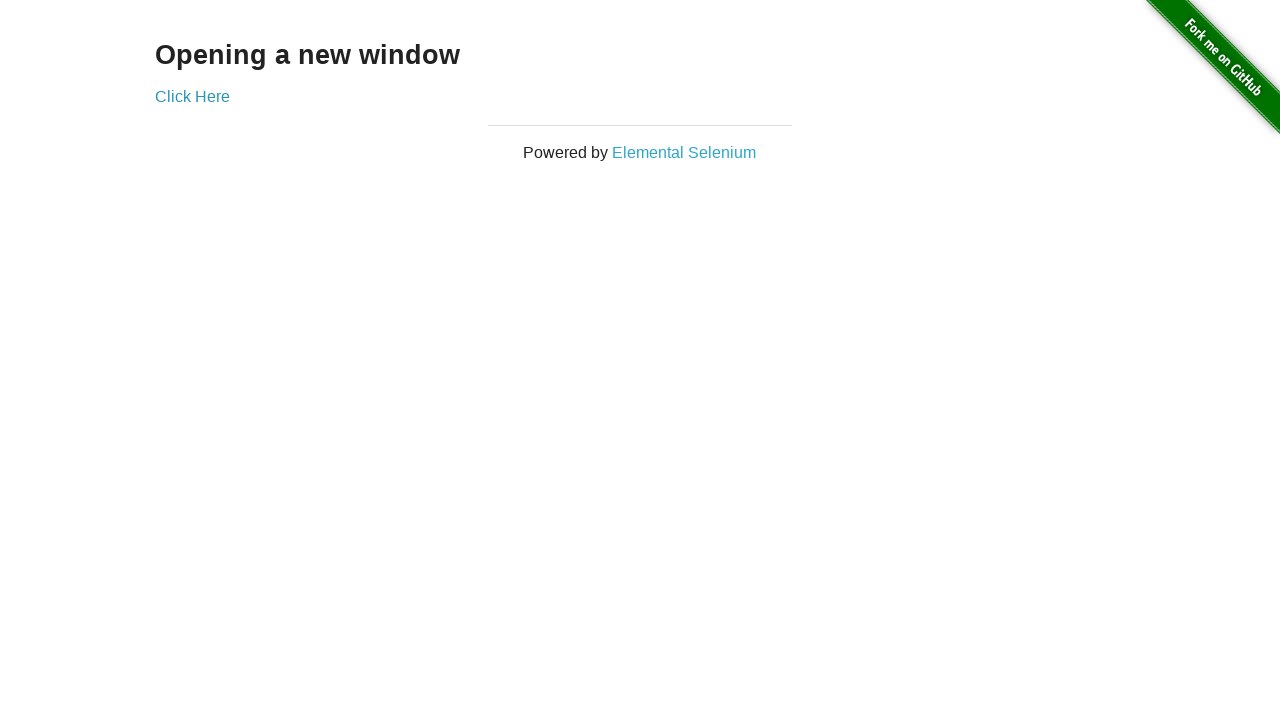

Clicked 'Click Here' link again on original page at (192, 96) on text=Click Here
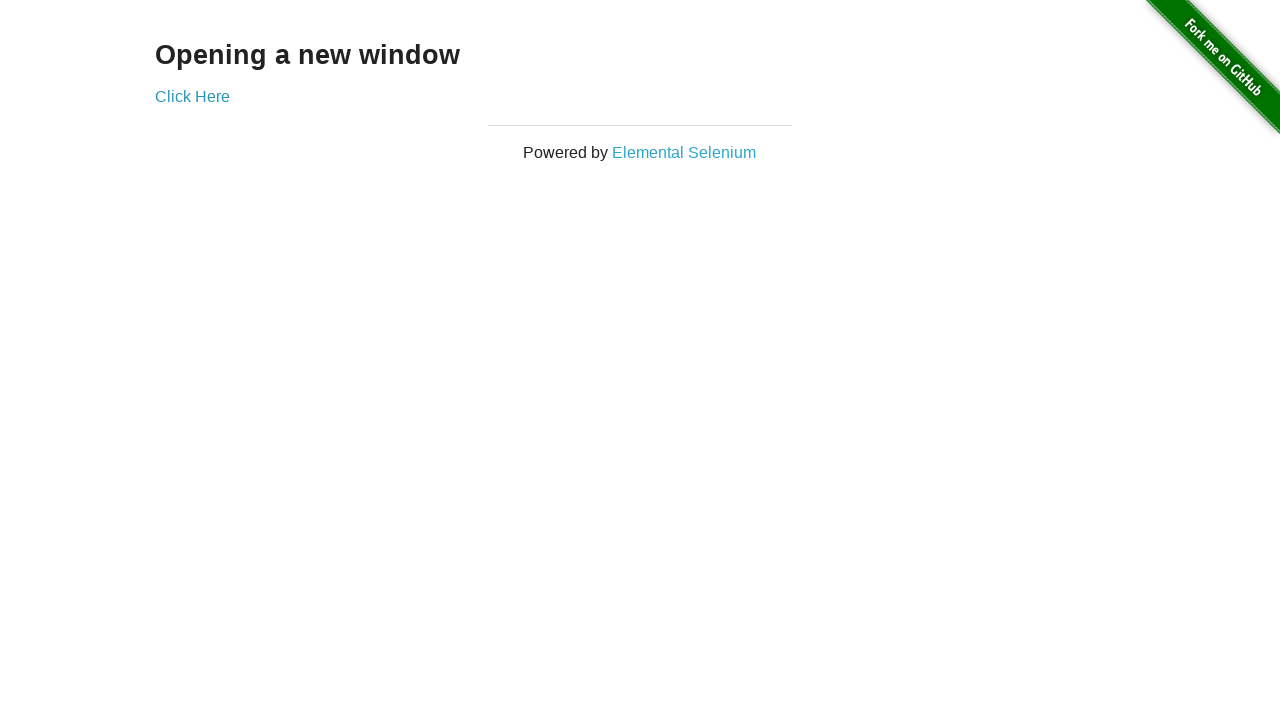

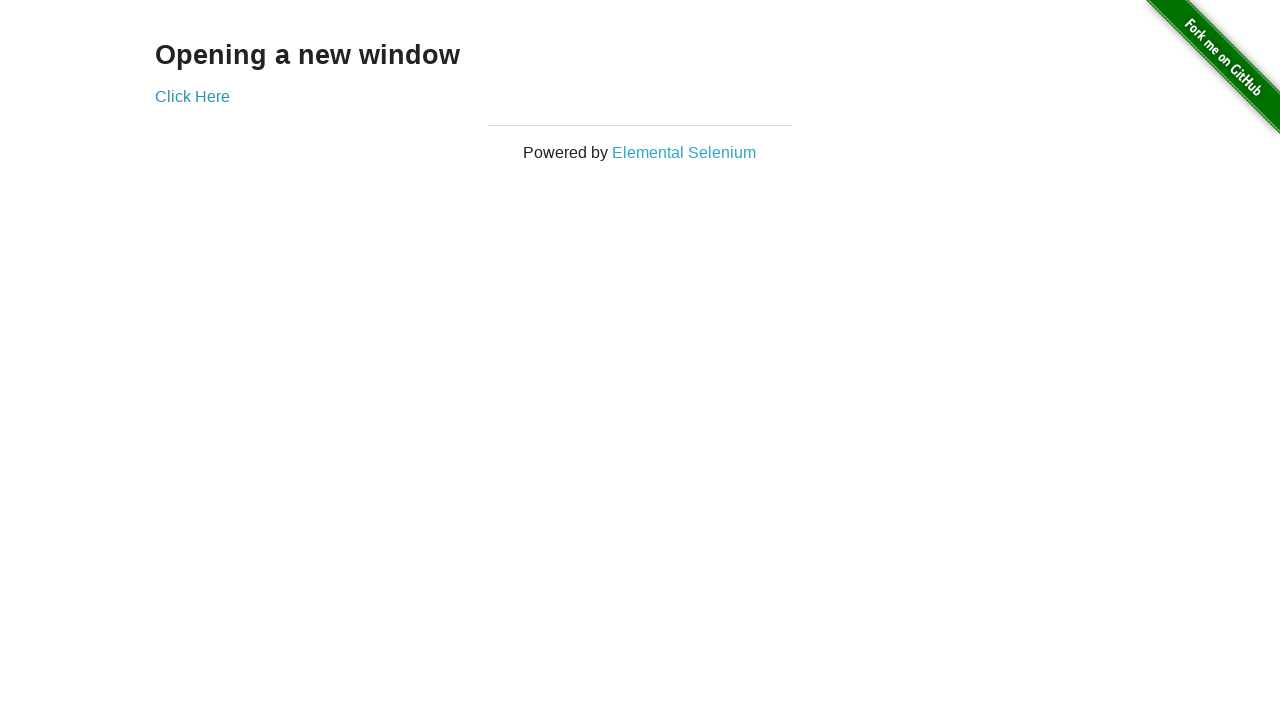